Tests removing elements by first adding two elements, then clicking one Delete button, and verifying only one Delete button remains

Starting URL: https://the-internet.herokuapp.com/add_remove_elements/

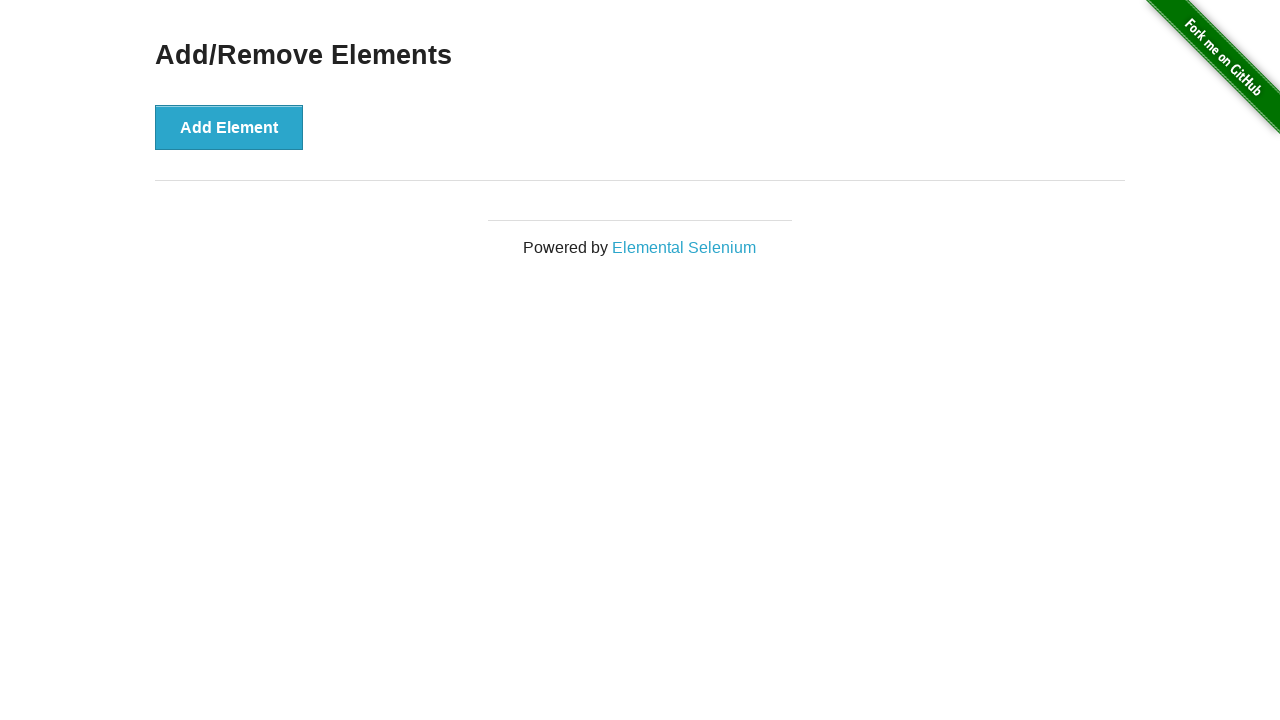

Navigated to Add/Remove Elements page
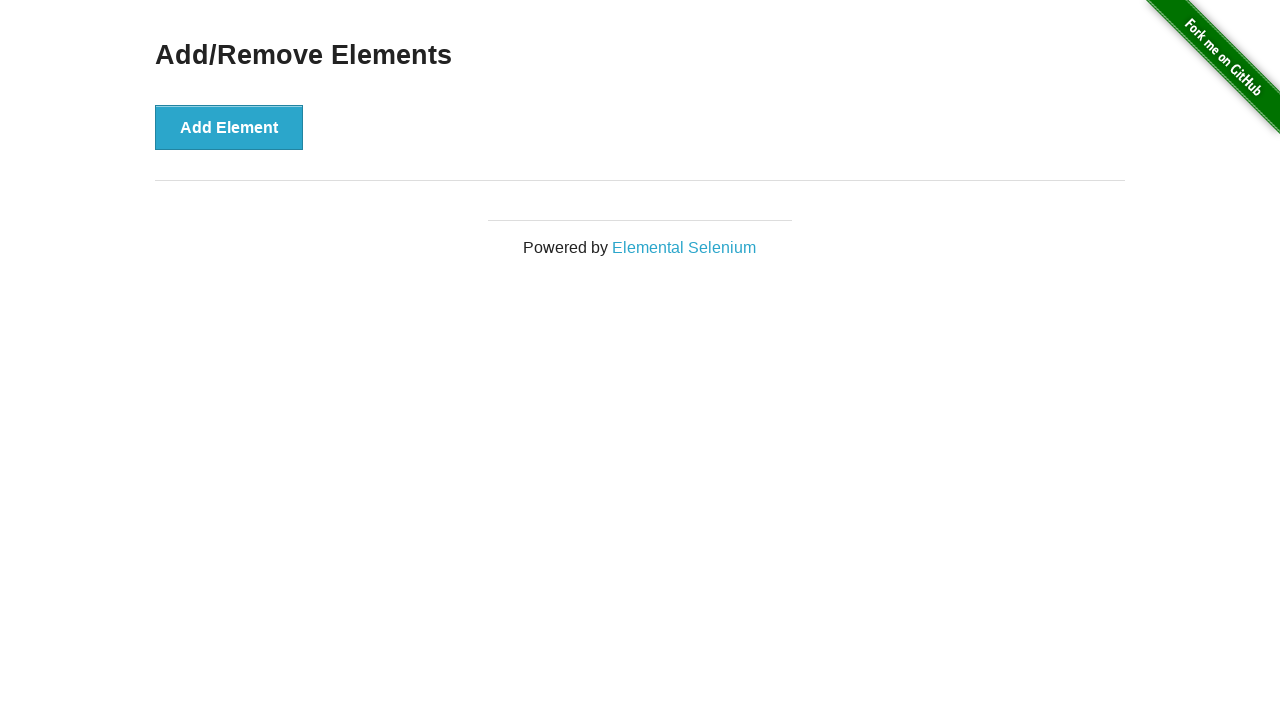

Clicked Add Element button (first time) at (229, 127) on button:has-text('Add Element')
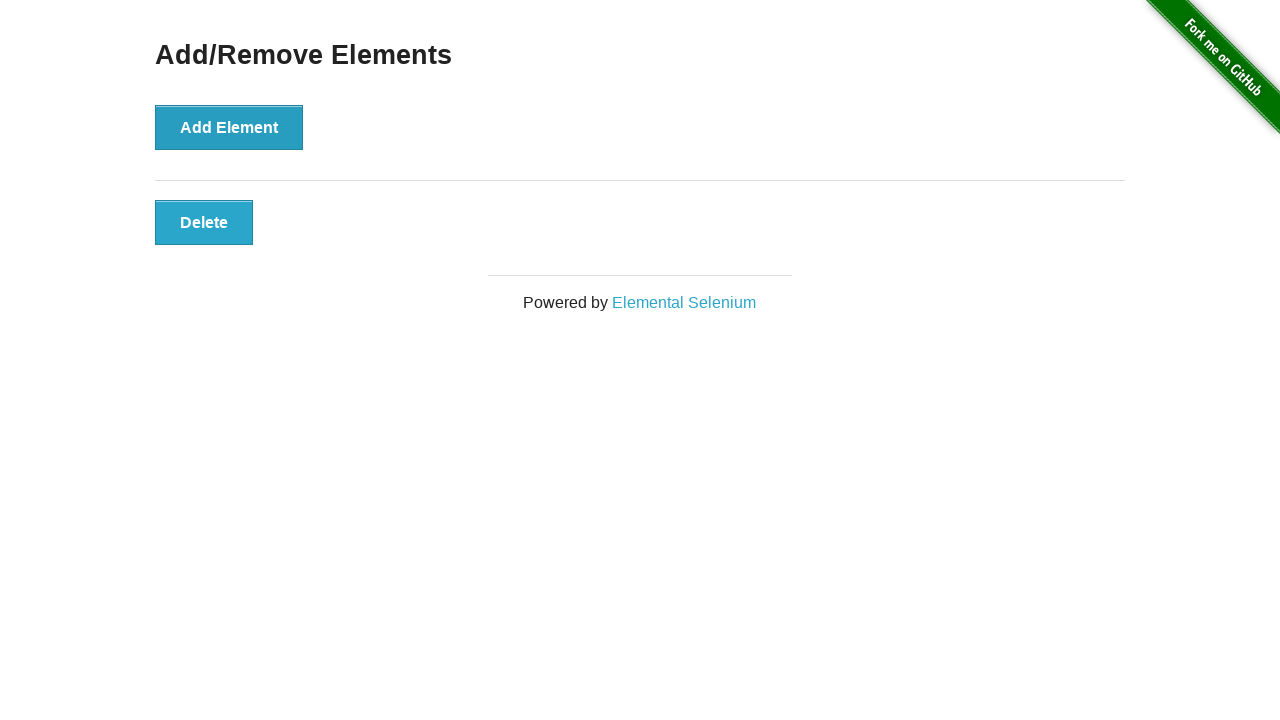

Clicked Add Element button (second time) at (229, 127) on button:has-text('Add Element')
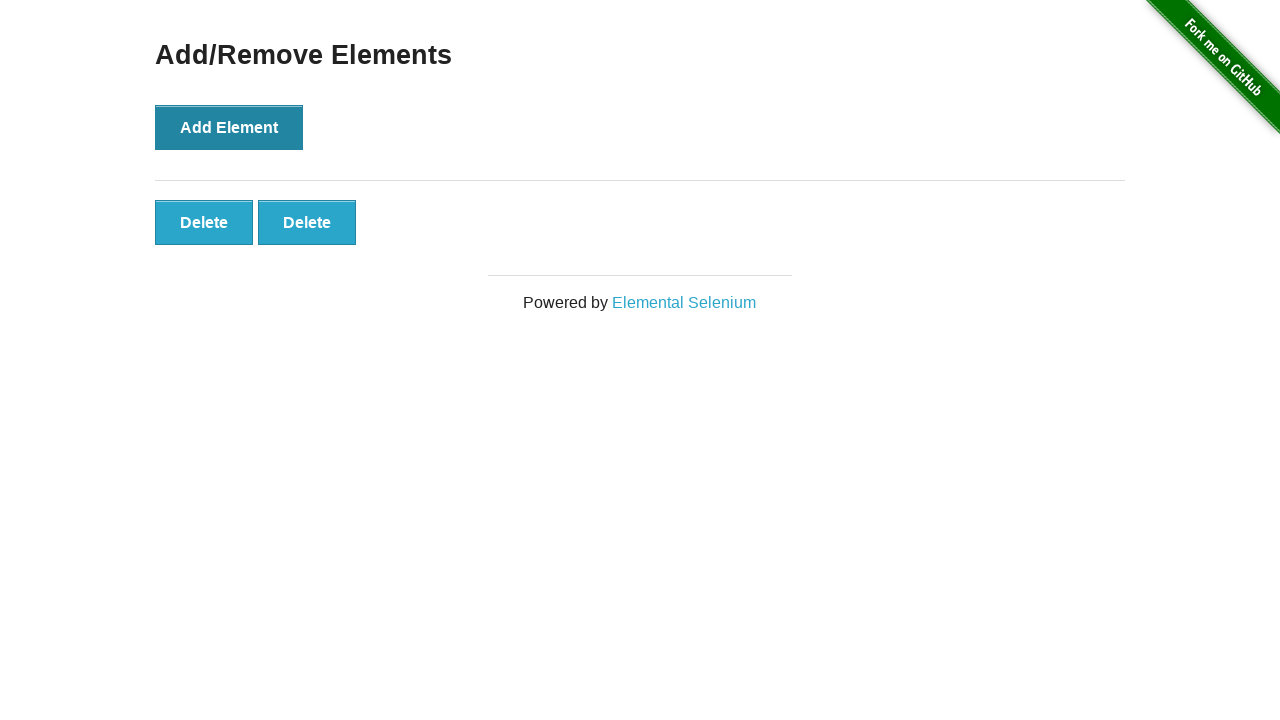

Delete buttons appeared on page
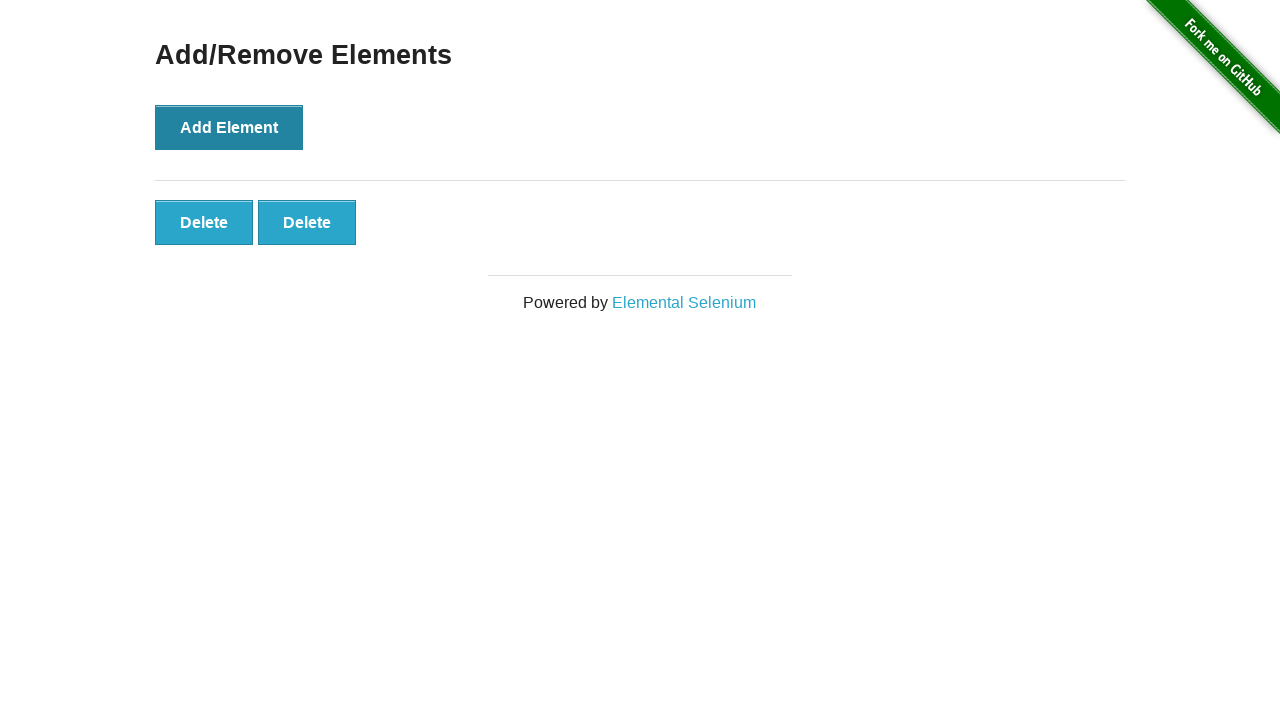

Clicked the first Delete button to remove one element at (204, 222) on .added-manually >> nth=0
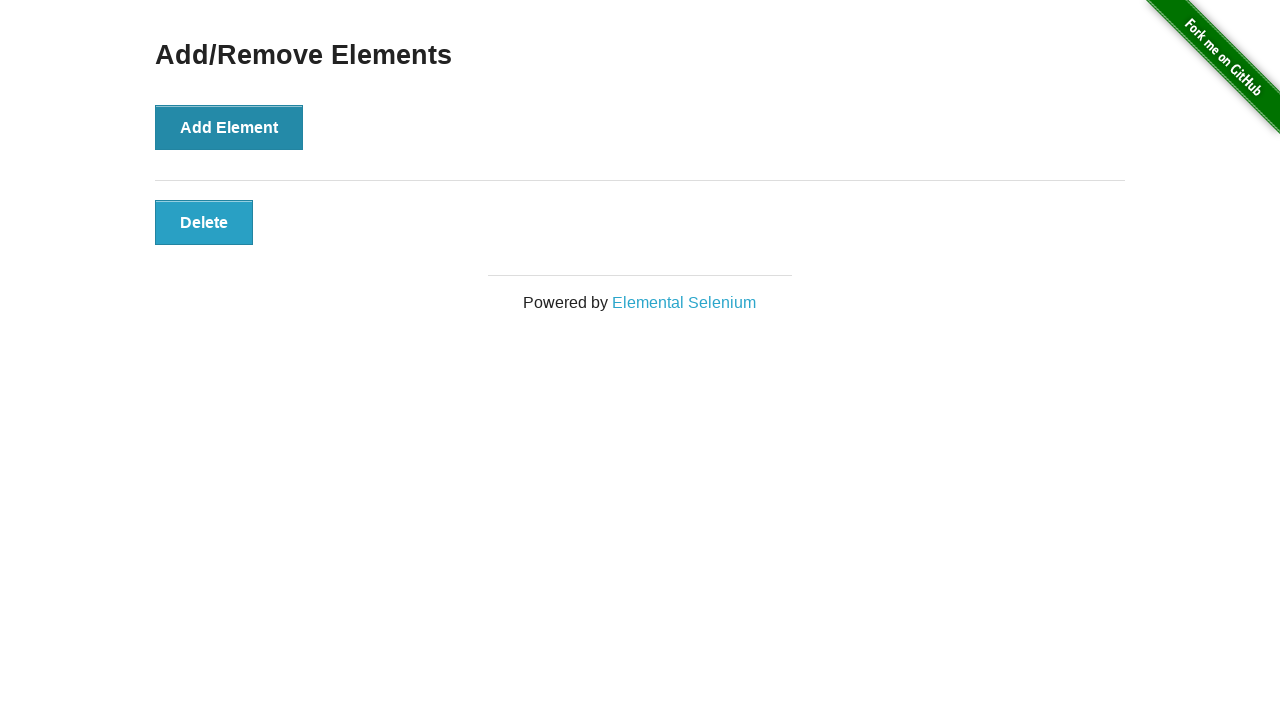

Verified that only 1 Delete button remains
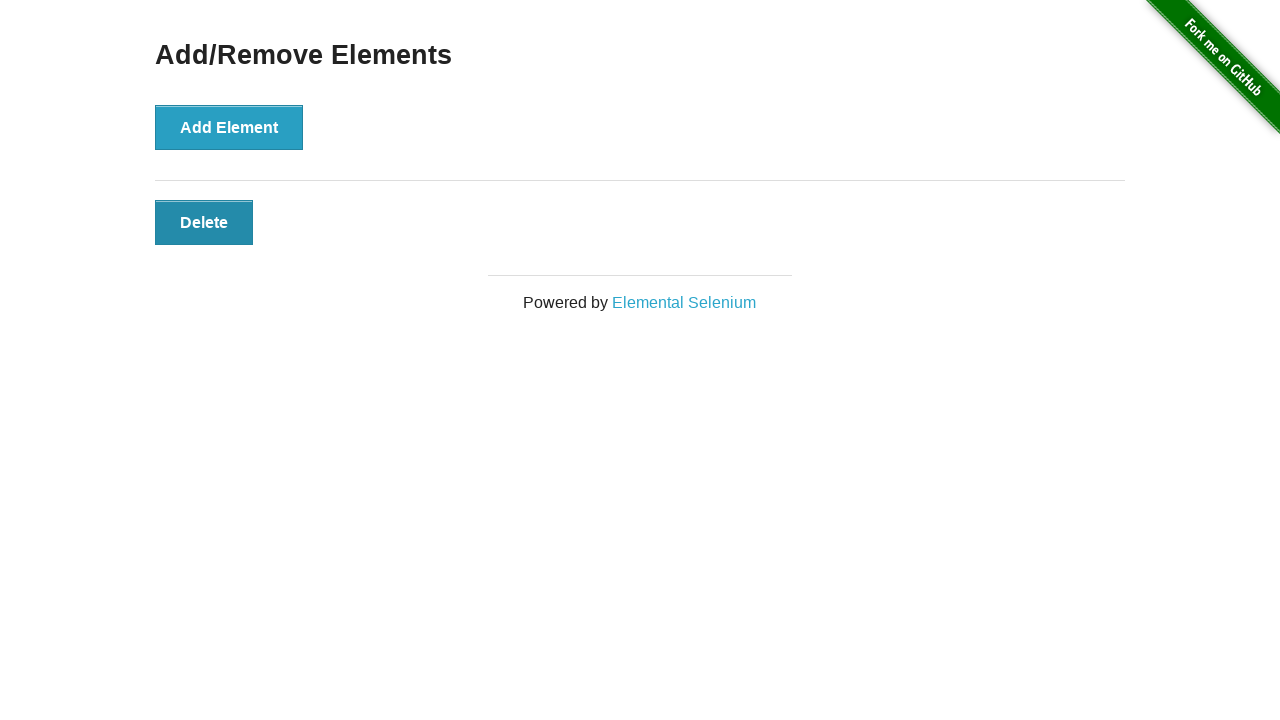

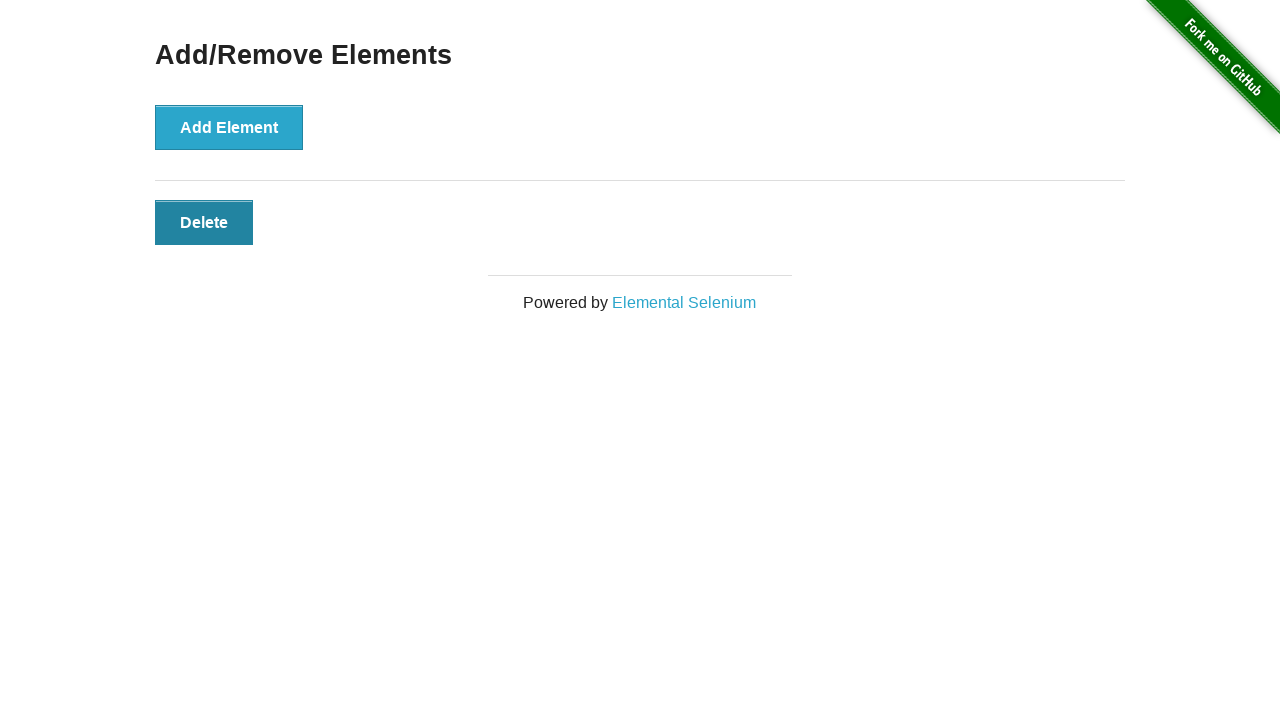